Tests Accenture career job search functionality by navigating to the job search page with a query parameter and paginating through multiple pages of results.

Starting URL: https://www.accenture.com/us-en/careers/jobsearch?jk=software-engineer

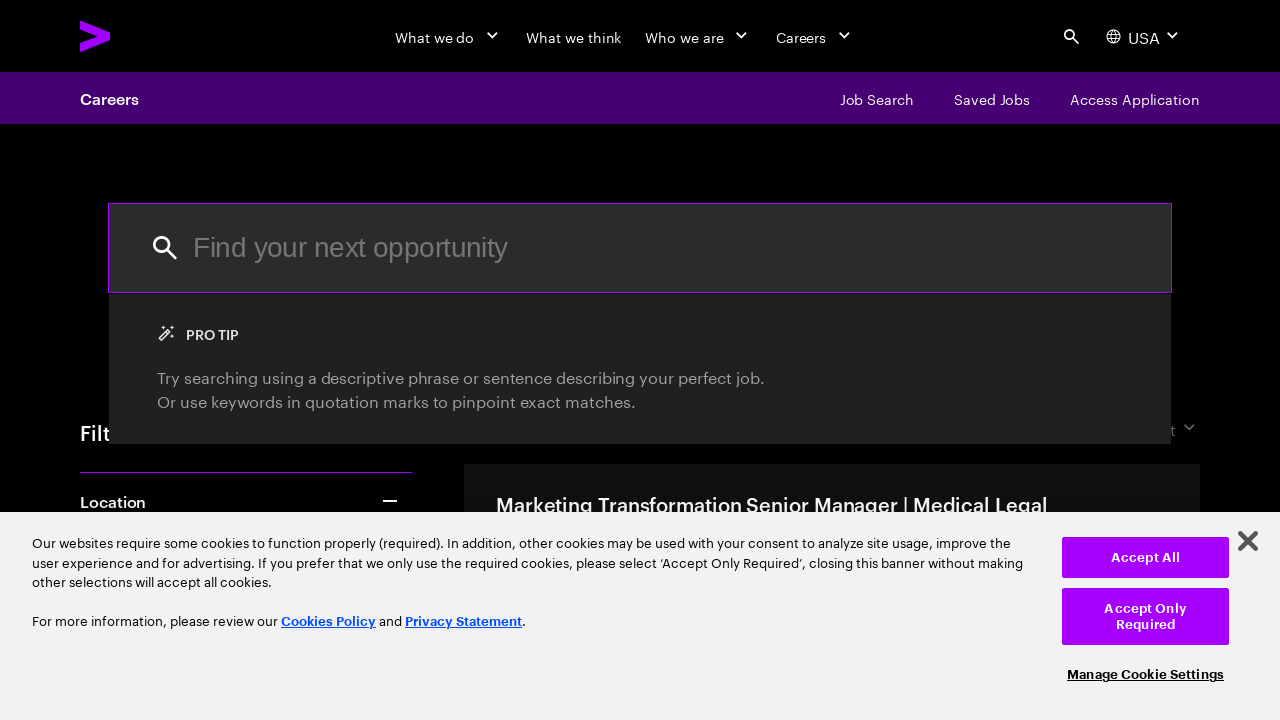

Job search results loaded - job card titles are visible
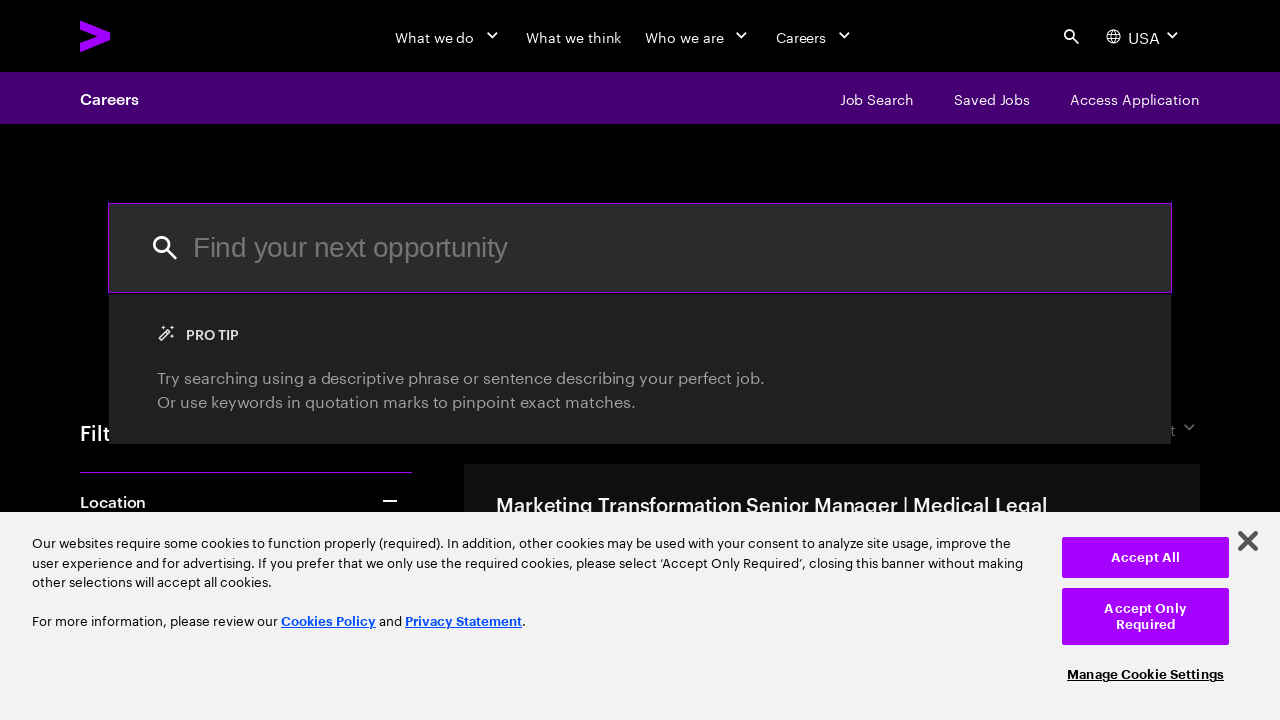

Job card location details are visible
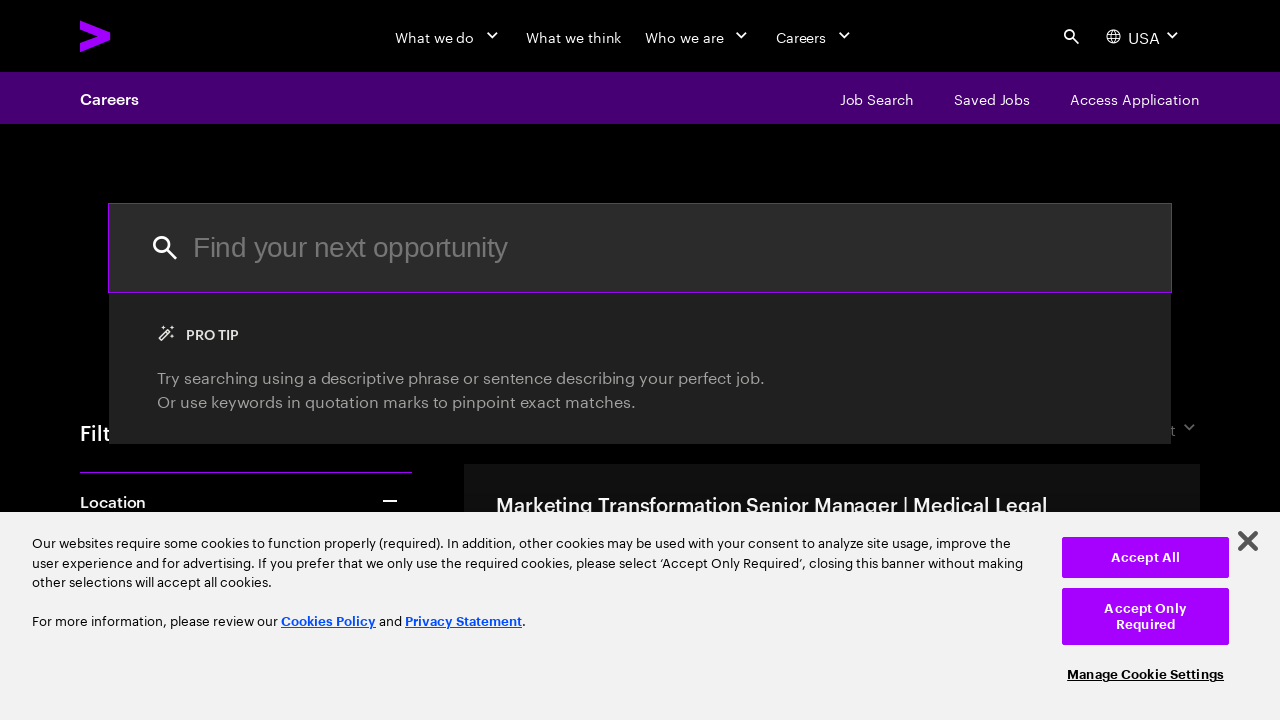

Current page content verified - page 1
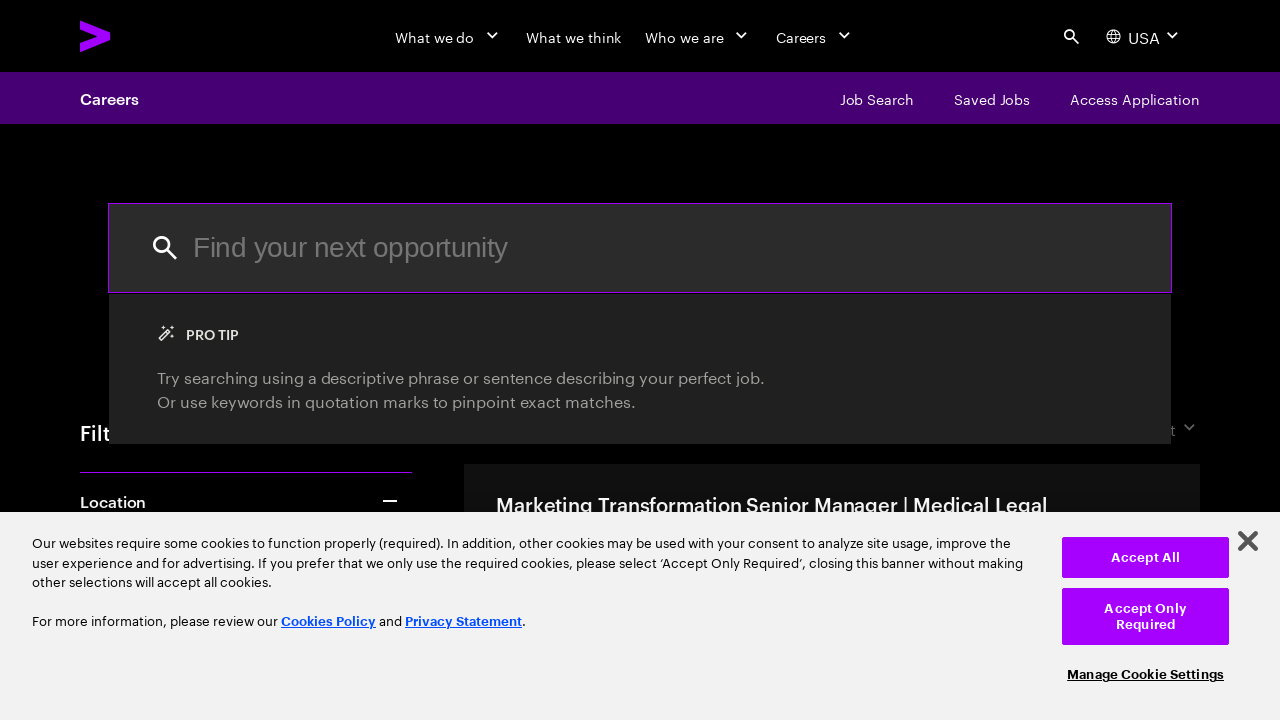

Clicked next page button to navigate to next results page at (902, 360) on button.rad-pagination__page-number:not(.rad-pagination__page-number--selected) >
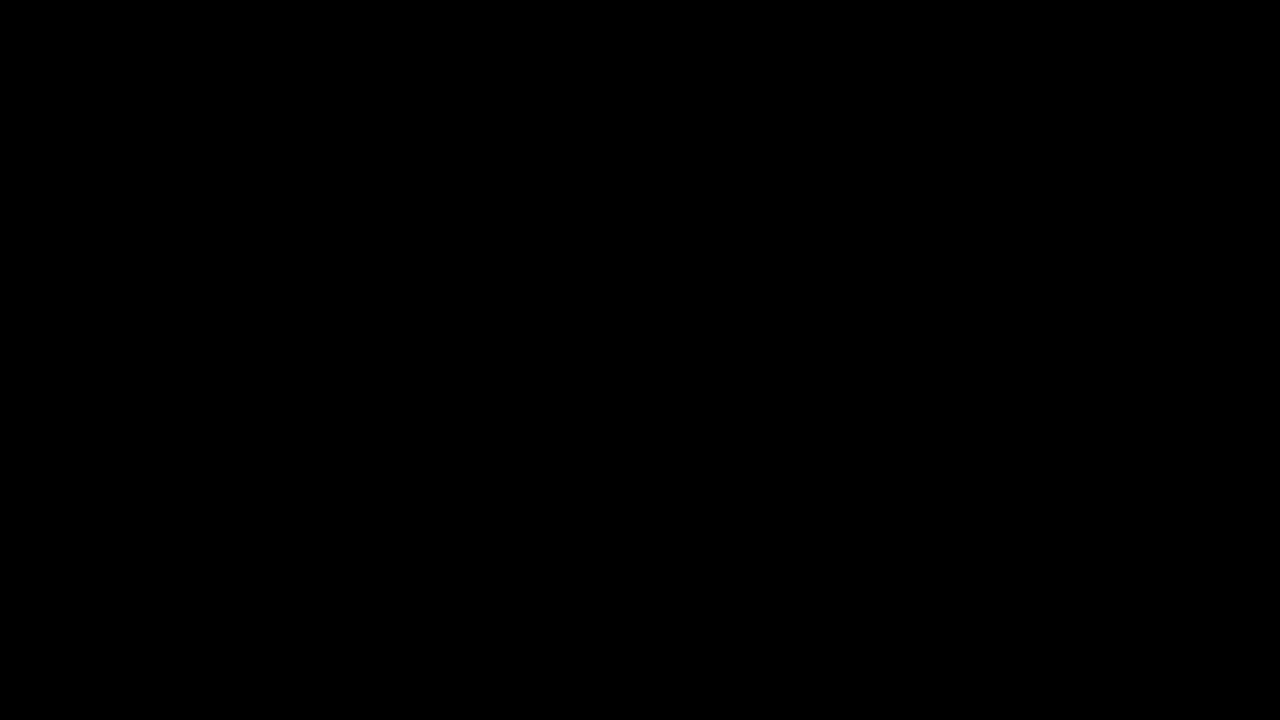

New page content loaded - page 2
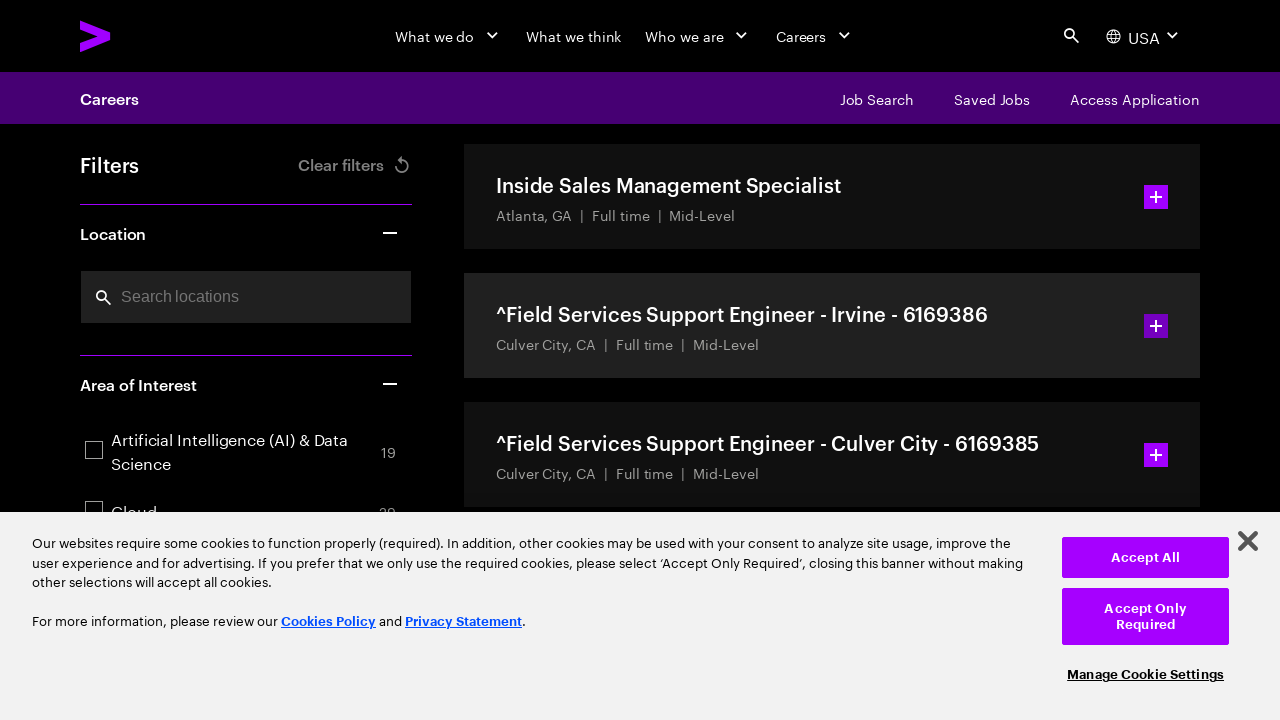

Current page content verified - page 2
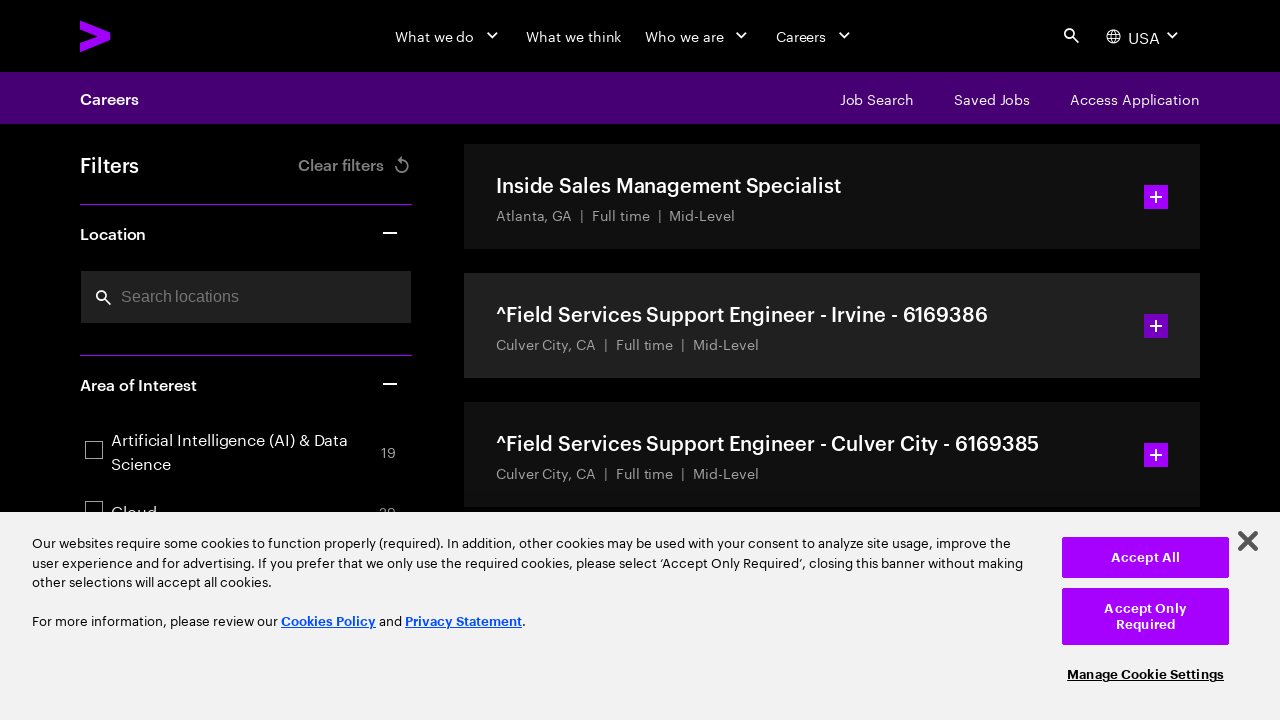

Clicked next page button to navigate to next results page at (850, 360) on button.rad-pagination__page-number:not(.rad-pagination__page-number--selected) >
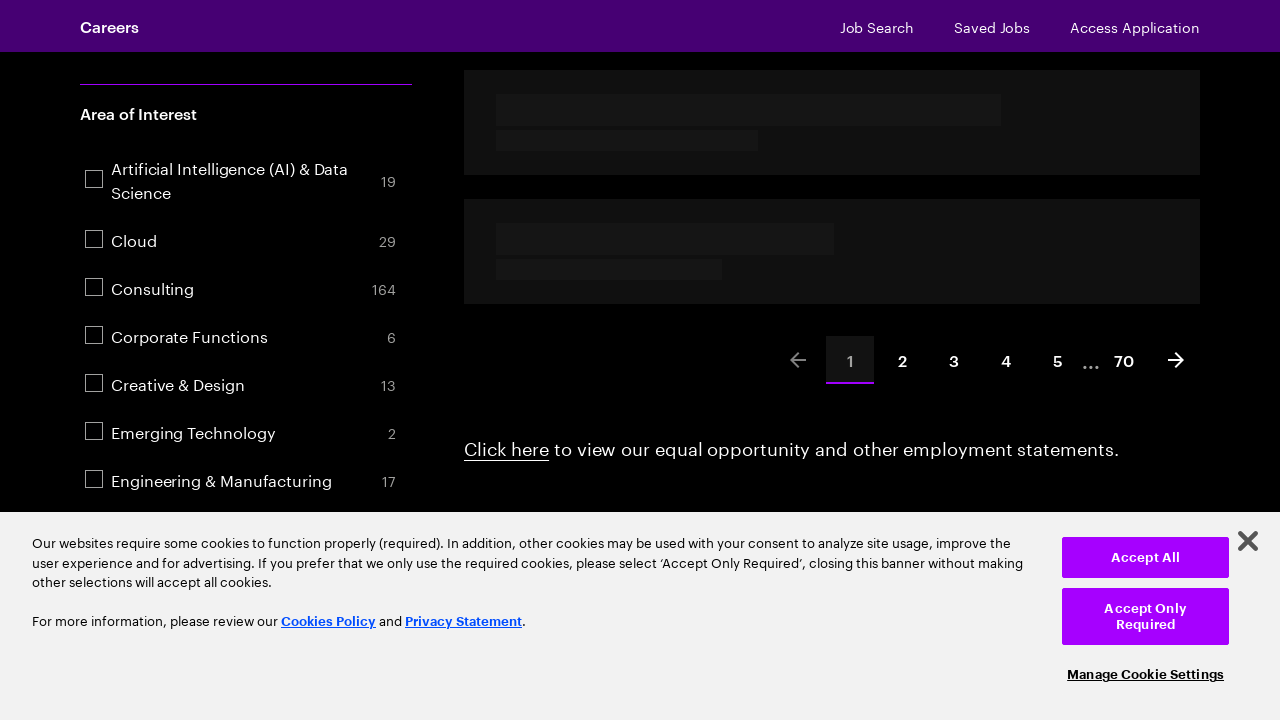

New page content loaded - page 3
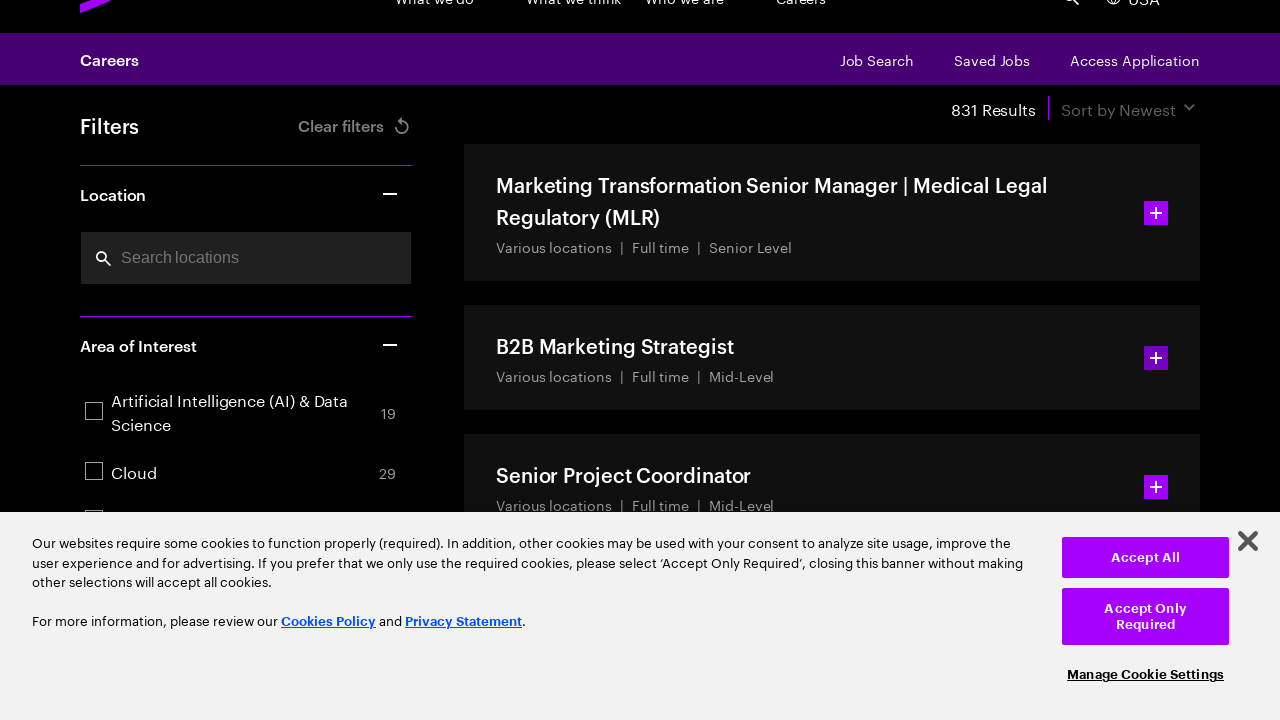

Current page content verified - page 3
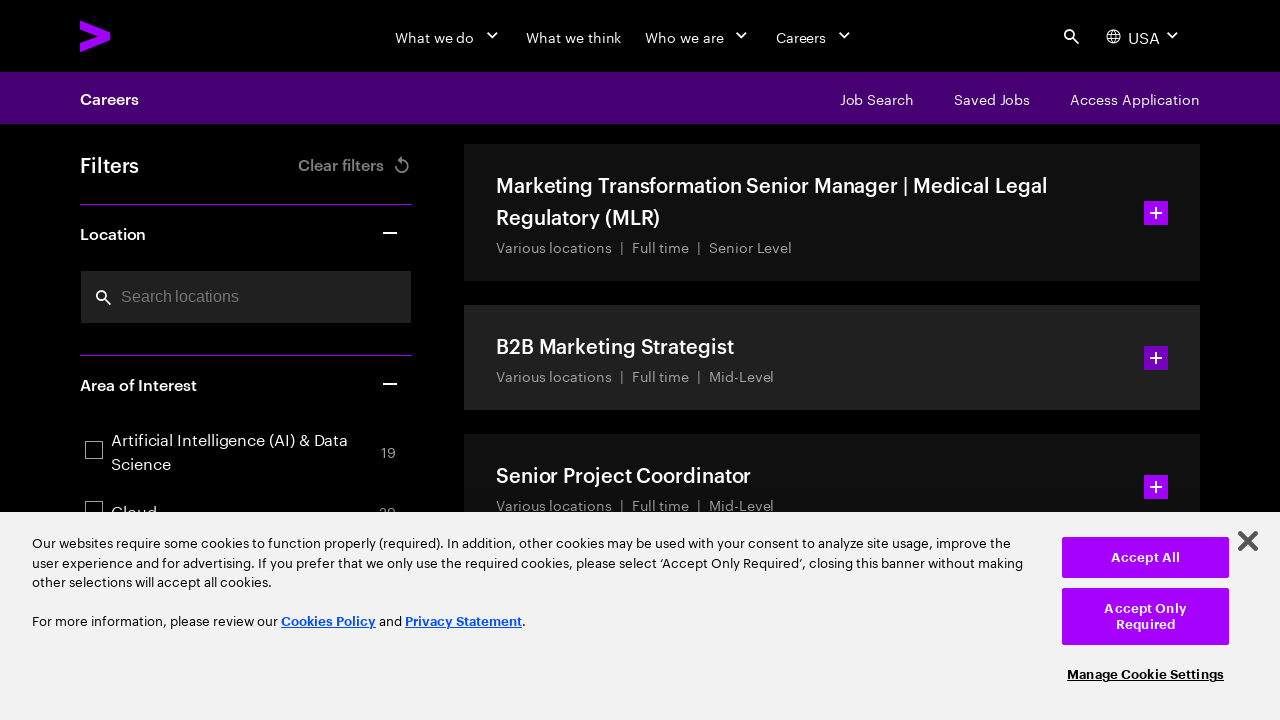

Clicked next page button to navigate to next results page at (902, 360) on button.rad-pagination__page-number:not(.rad-pagination__page-number--selected) >
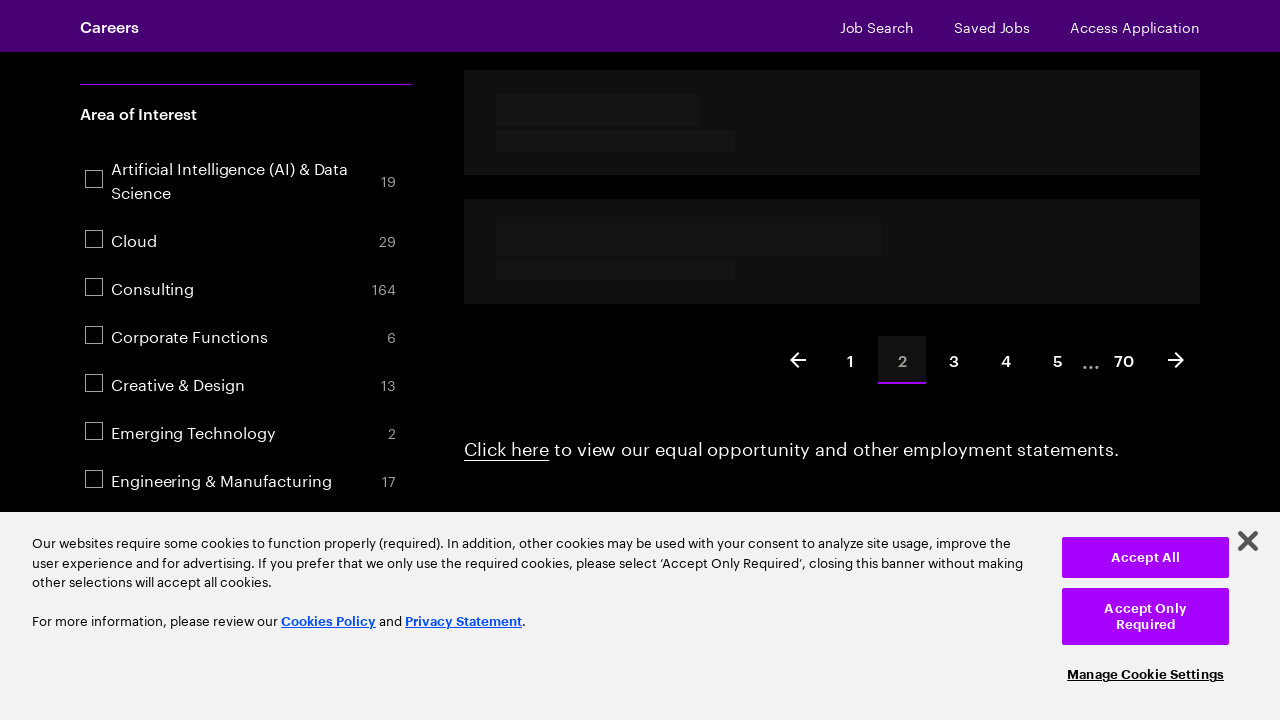

New page content loaded - page 4
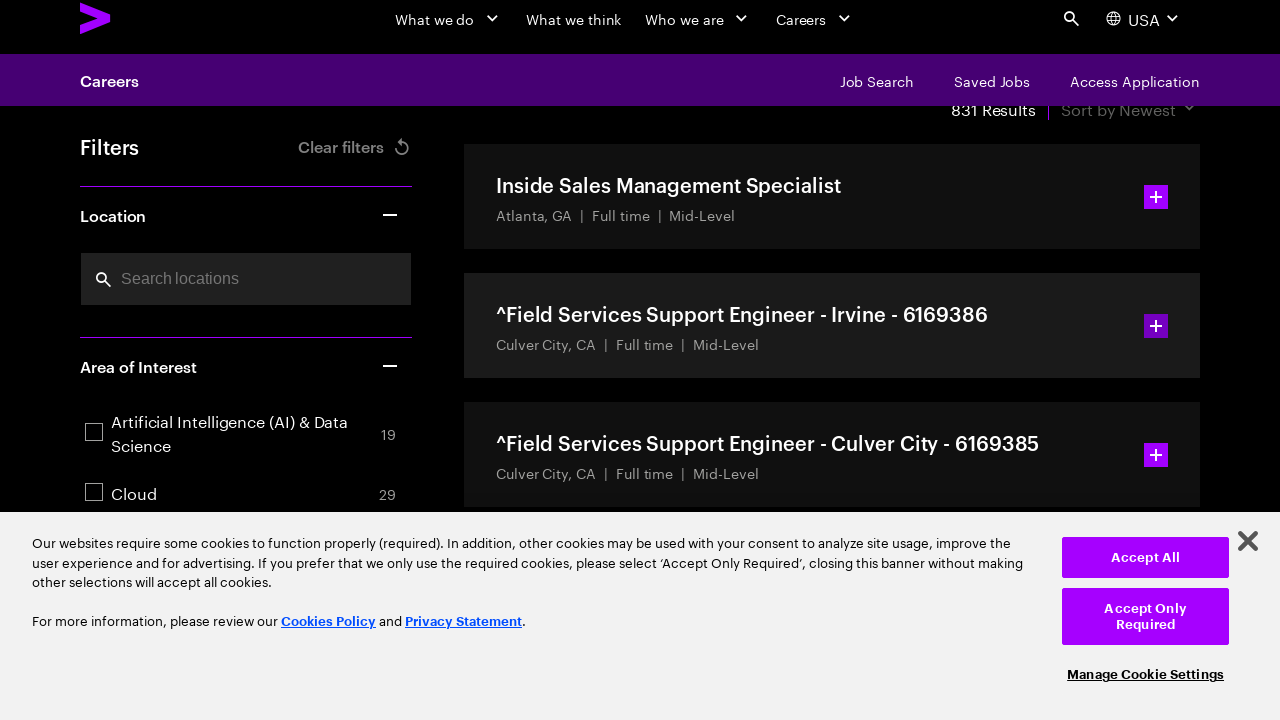

Current page content verified - page 4
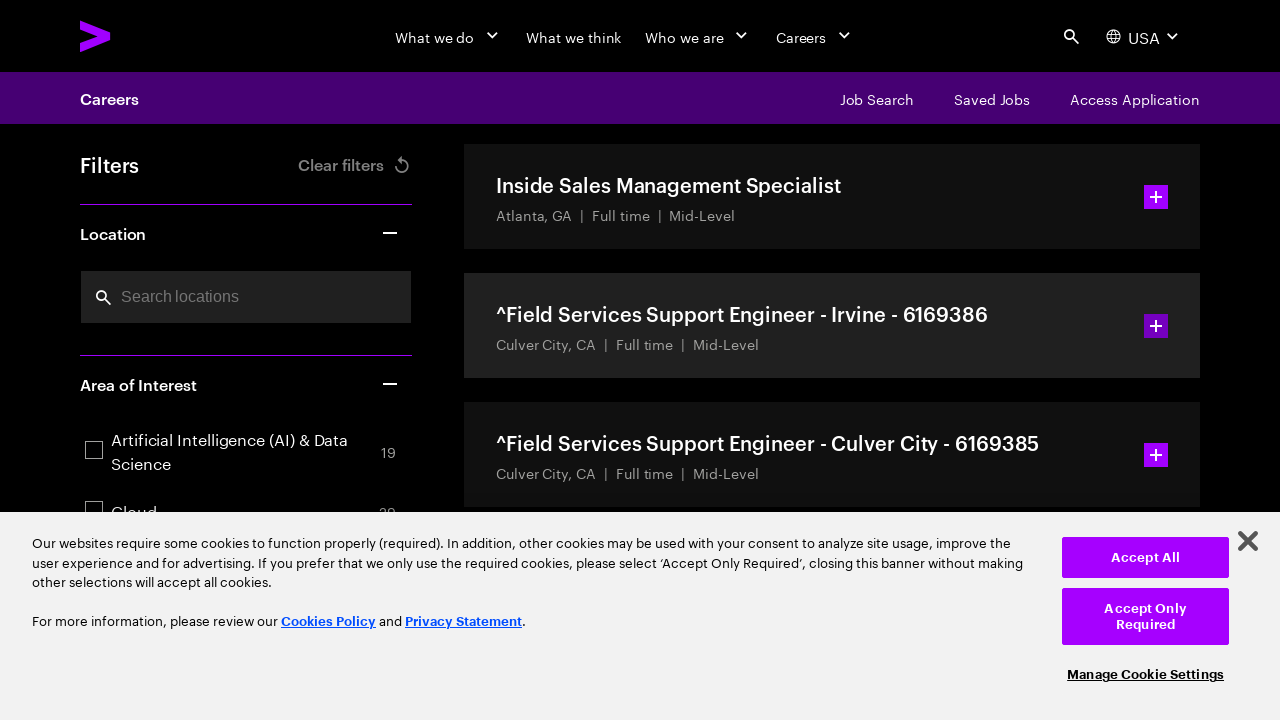

Clicked next page button to navigate to next results page at (850, 360) on button.rad-pagination__page-number:not(.rad-pagination__page-number--selected) >
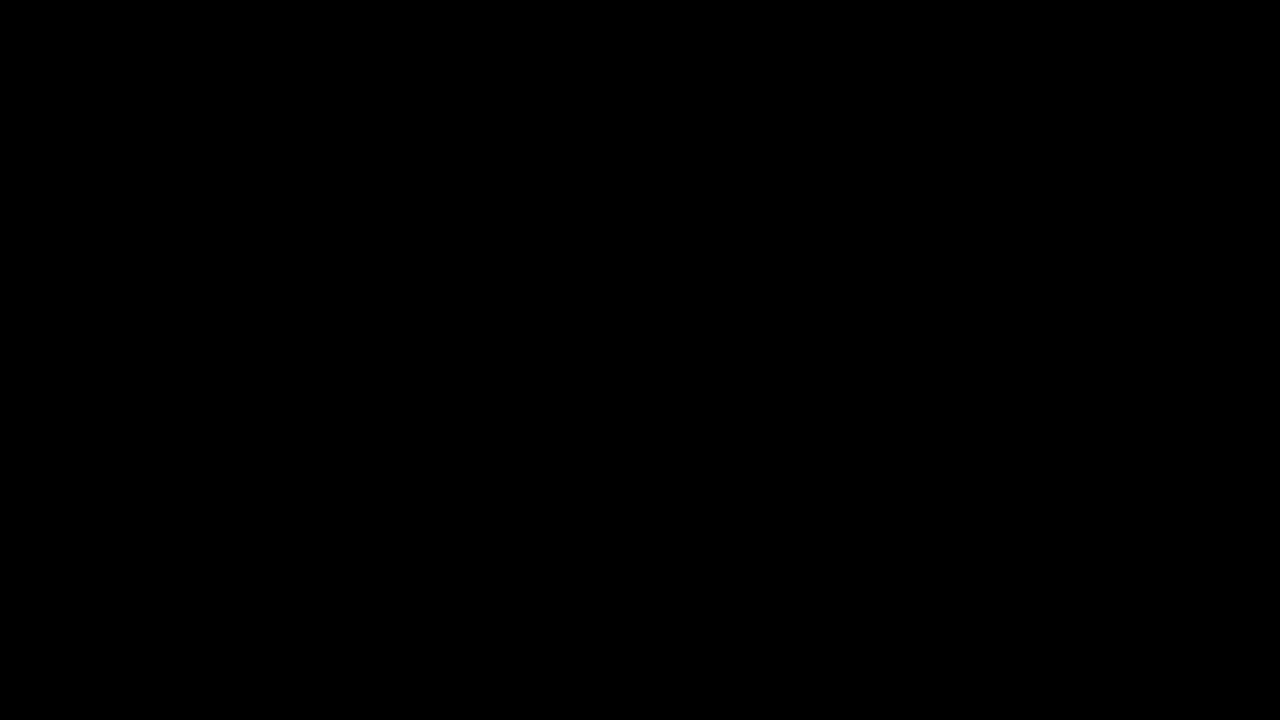

New page content loaded - page 5
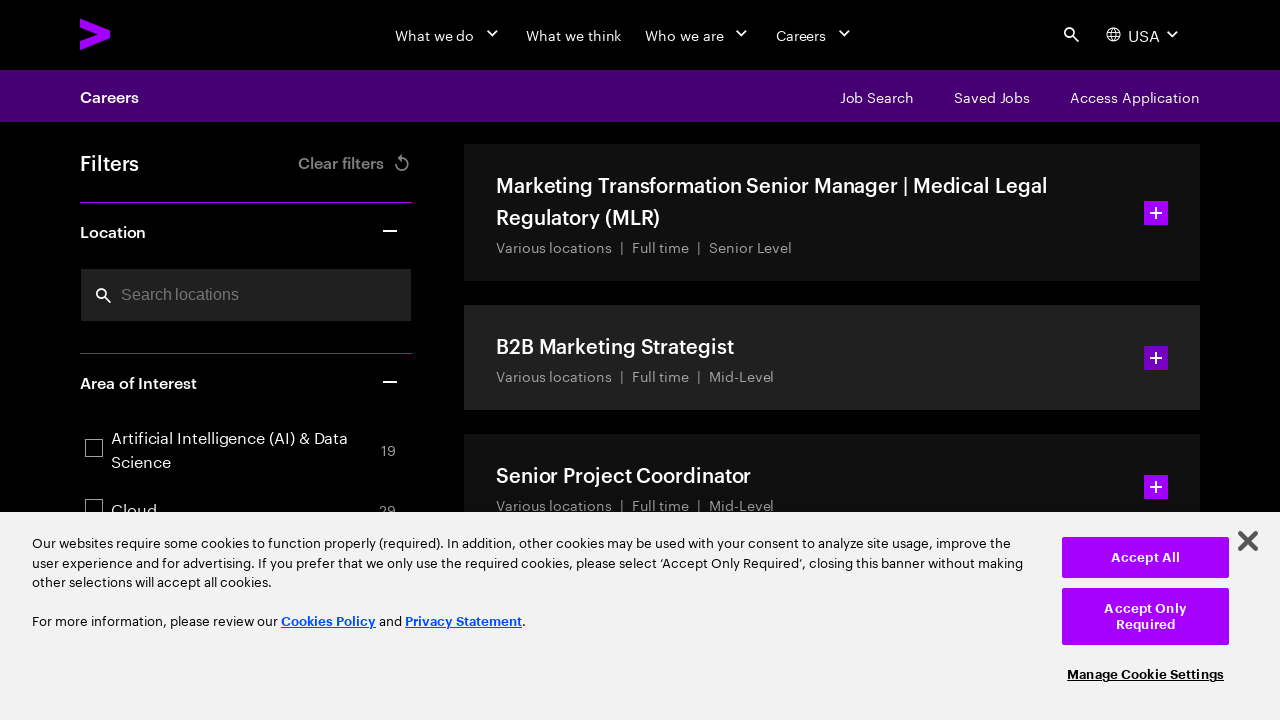

Final page verified with job listings displayed
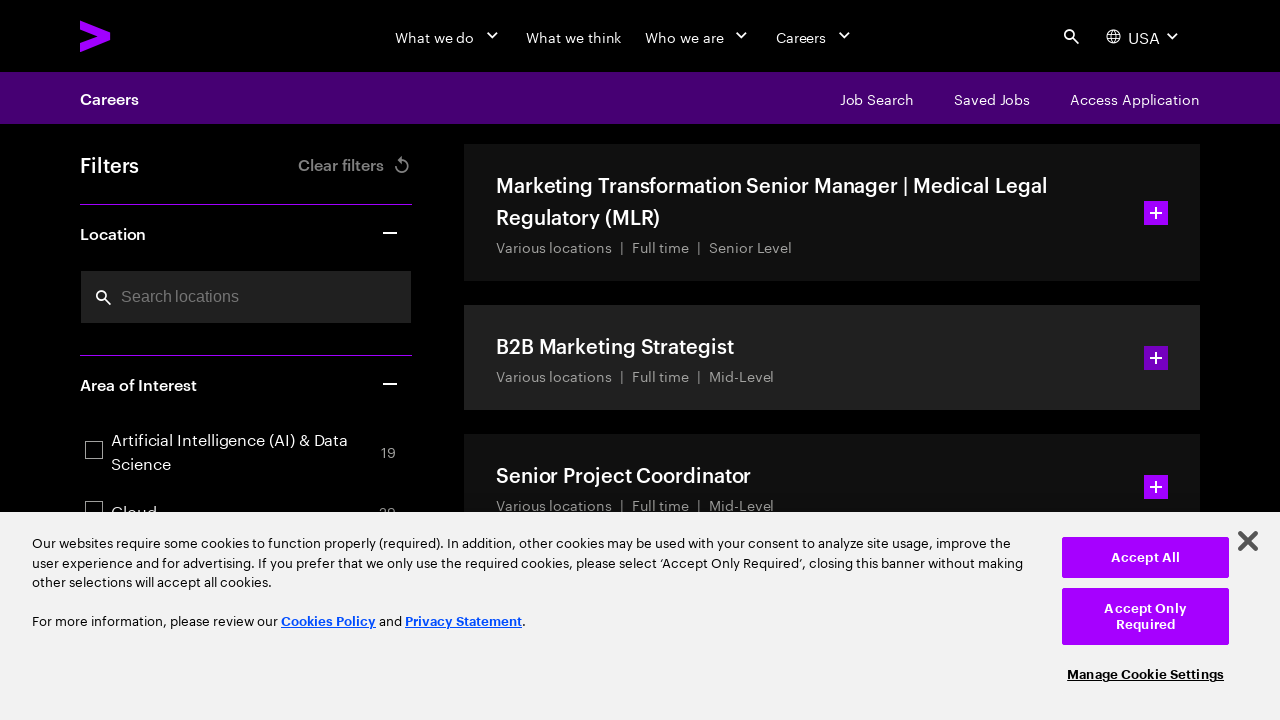

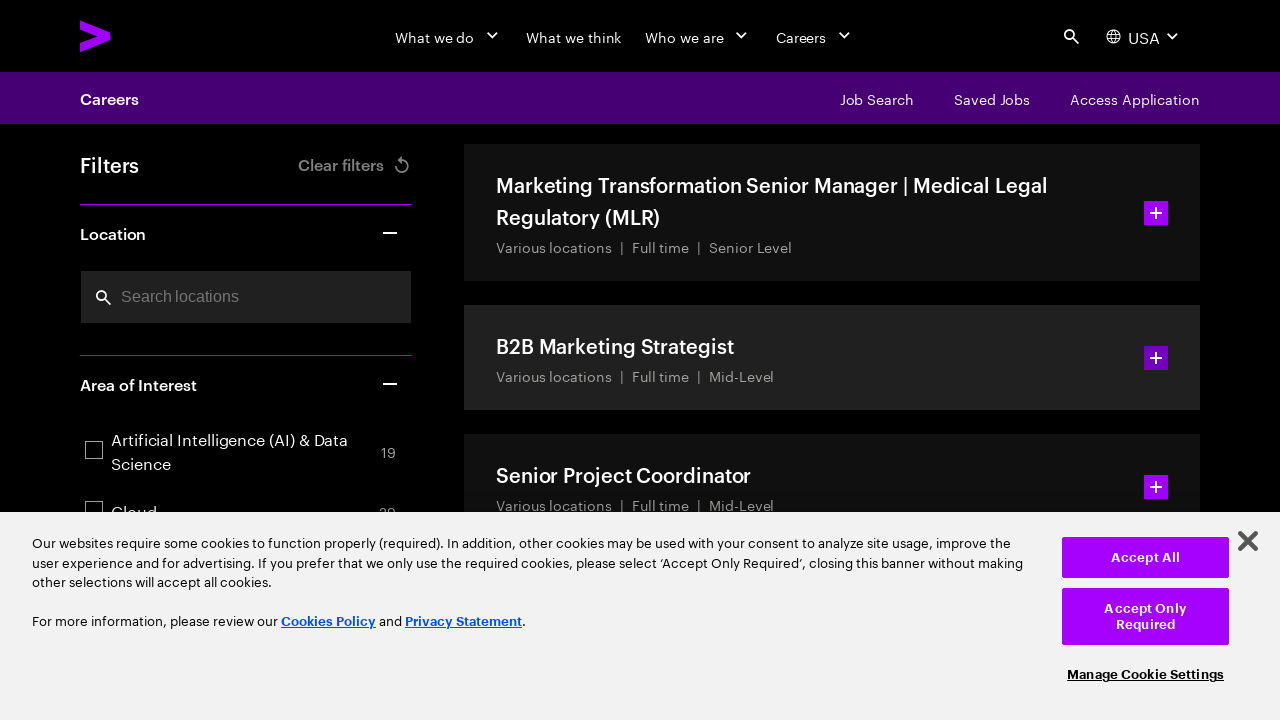